Tests drag and drop functionality by dragging an element to a new position within an iframe on the jQuery UI demo page

Starting URL: https://jqueryui.com/draggable/

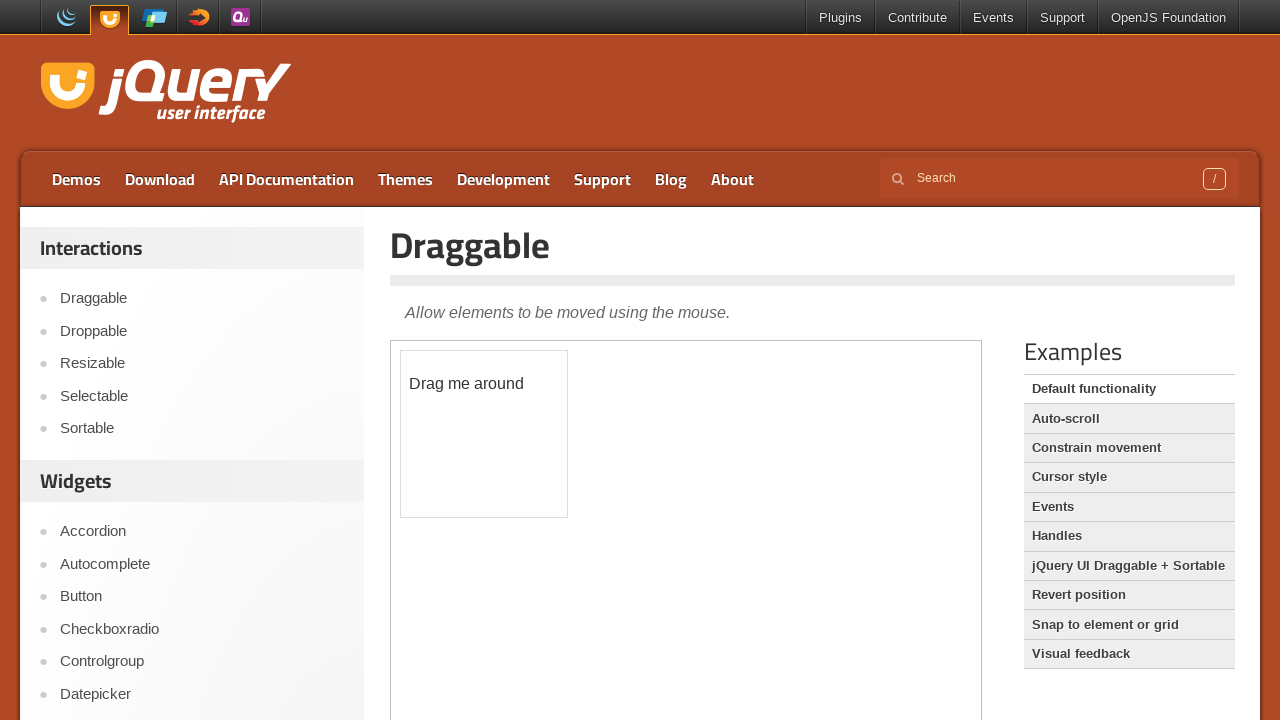

Navigated to jQuery UI draggable demo page
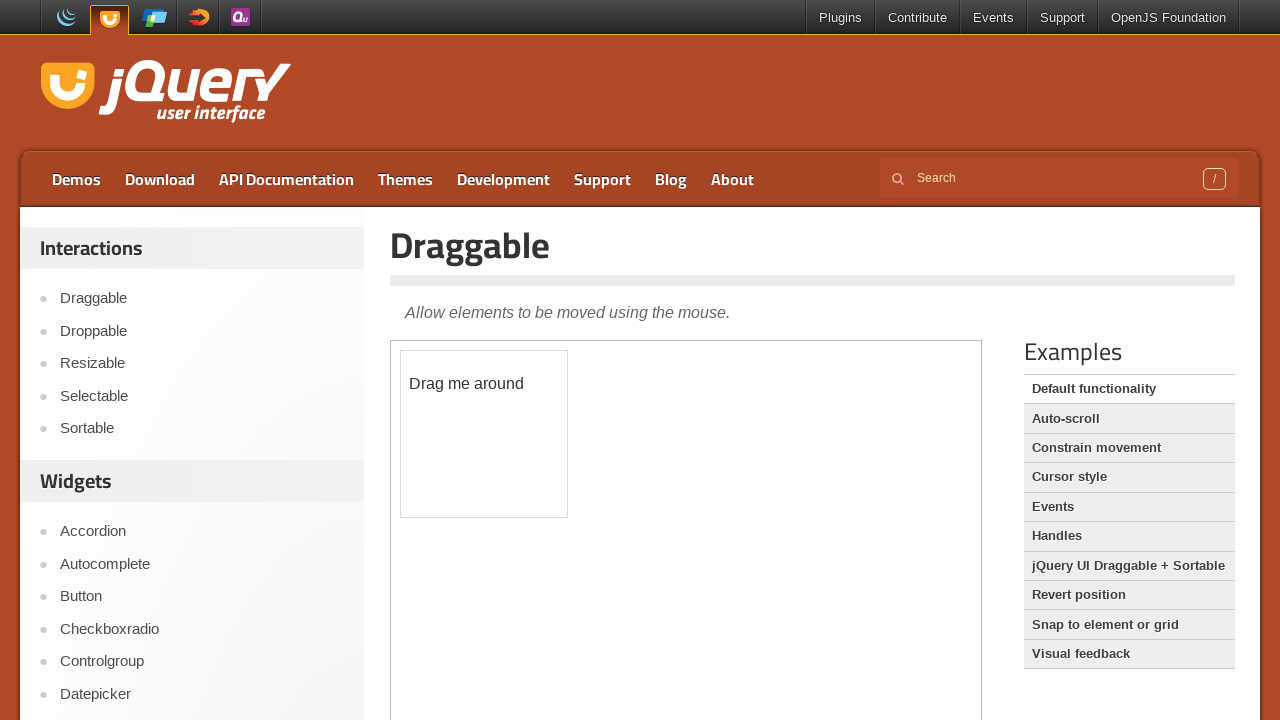

Located iframe containing draggable demo
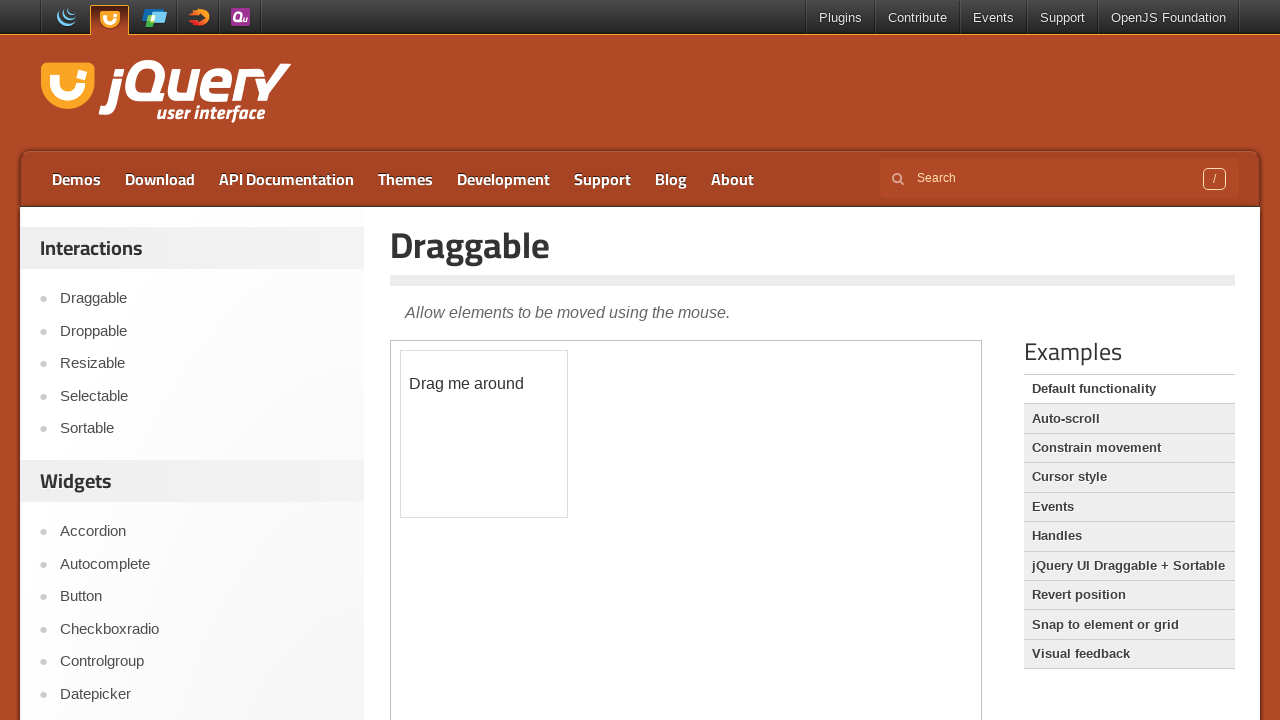

Located draggable element within iframe
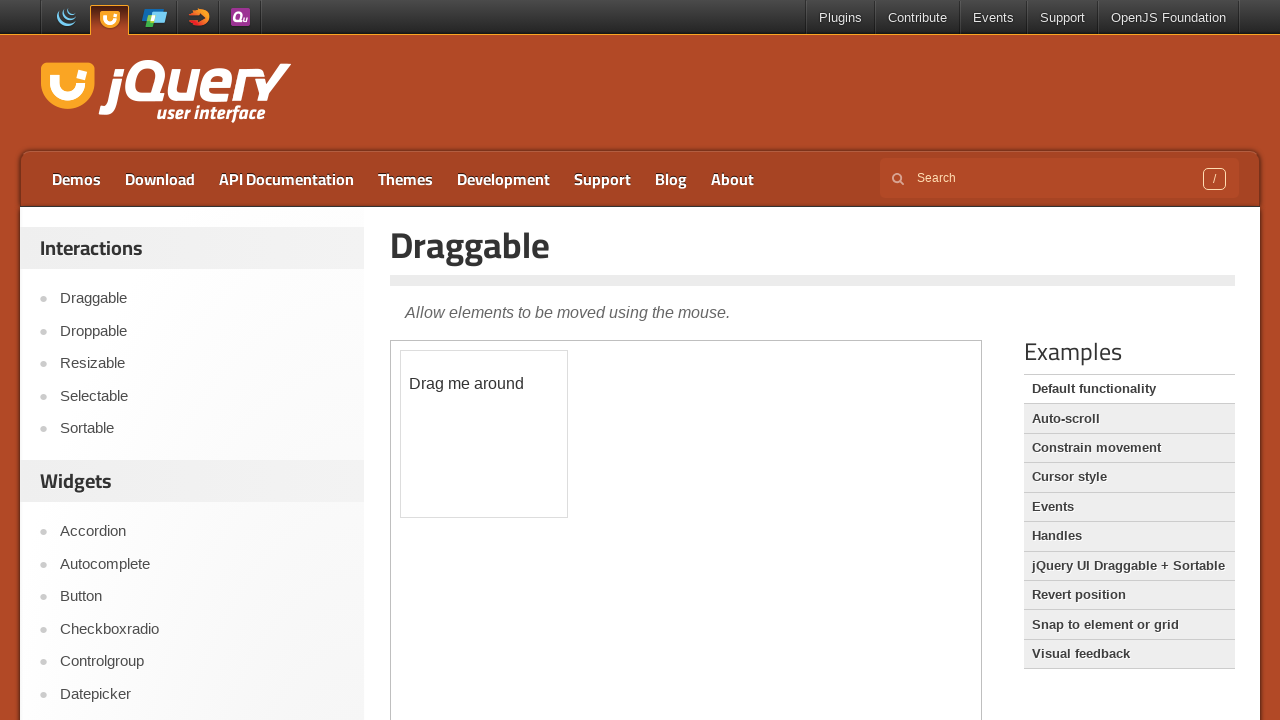

Dragged element 100 pixels right and 10 pixels down at (501, 361)
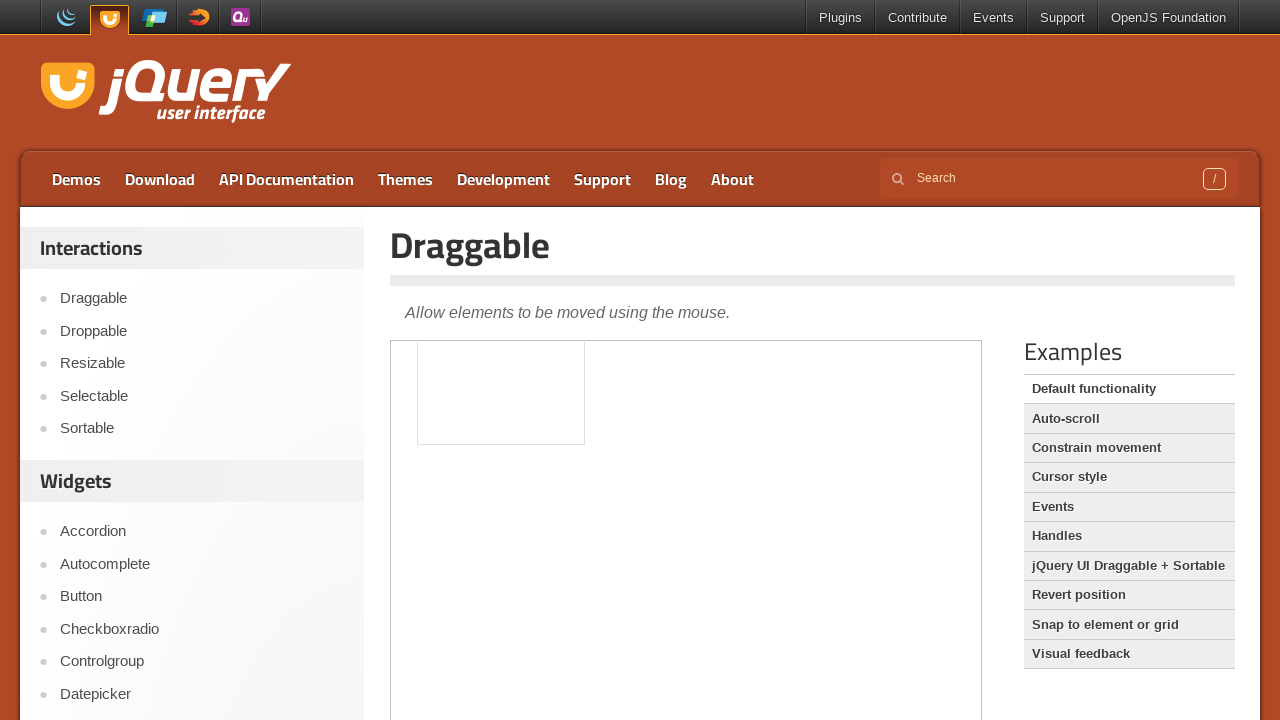

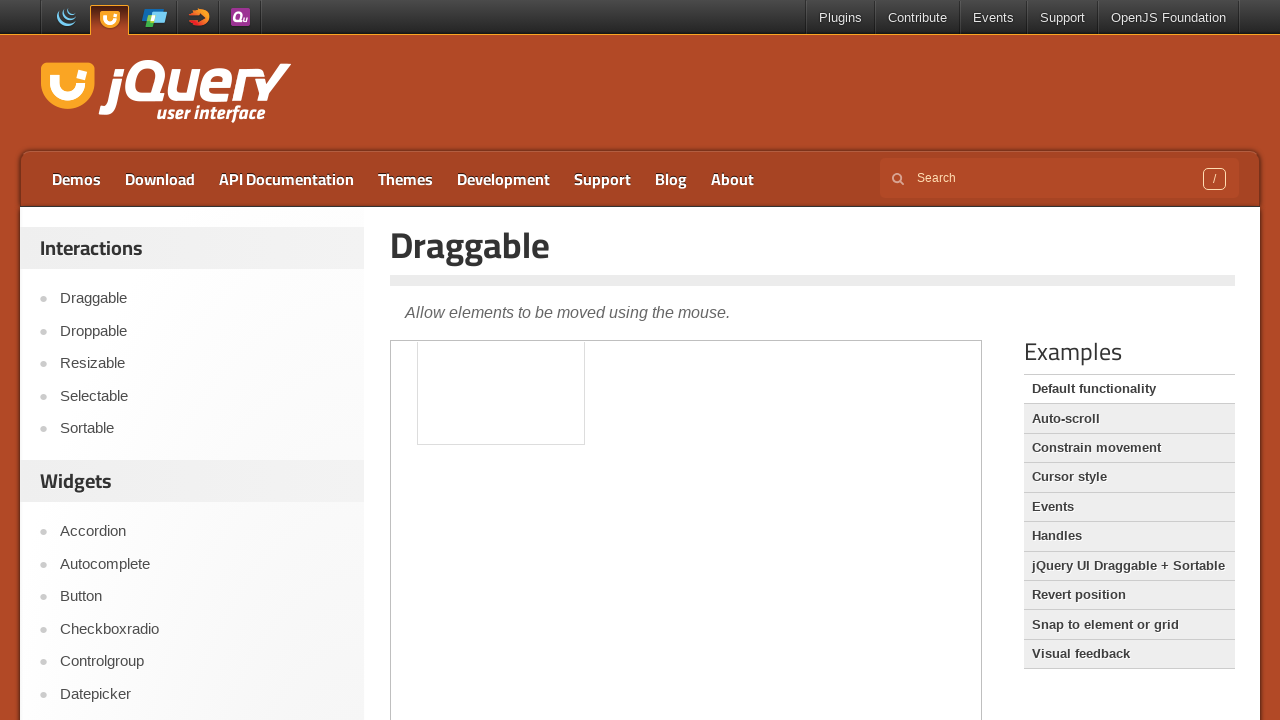